Verifies the page title matches the expected value

Starting URL: http://guinea-pig.webdriver.io/

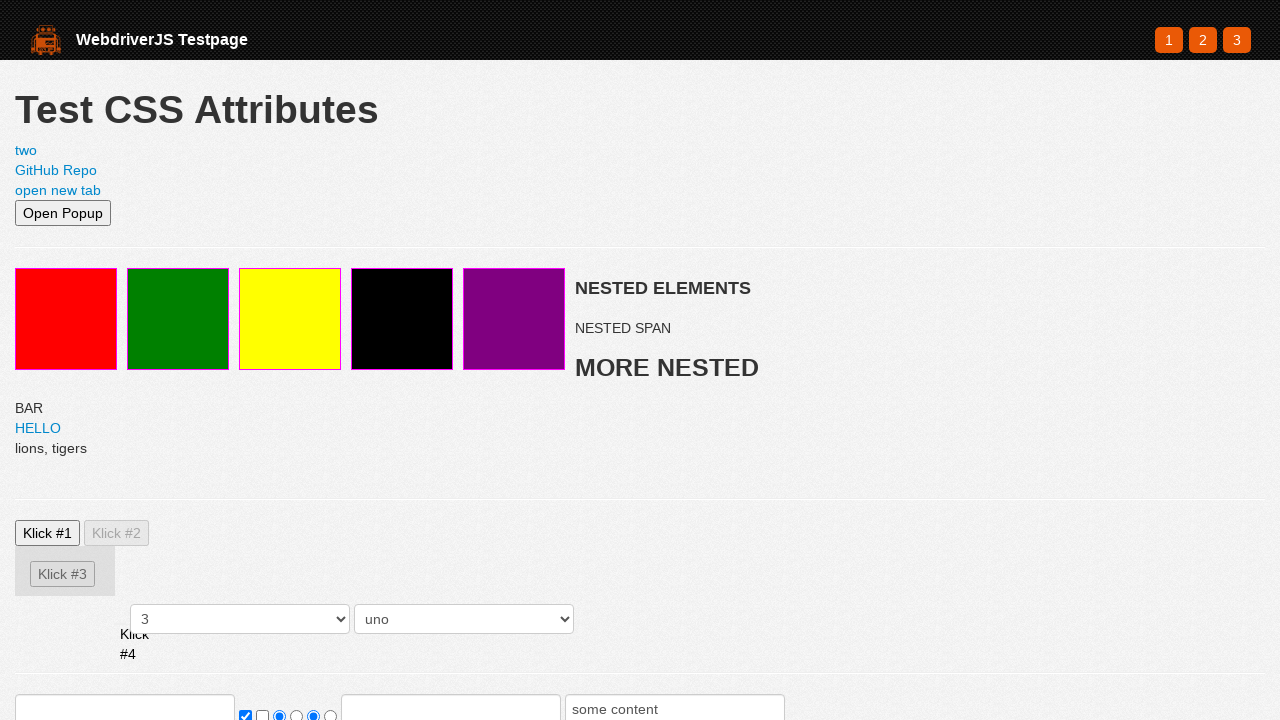

Navigated to http://guinea-pig.webdriver.io/
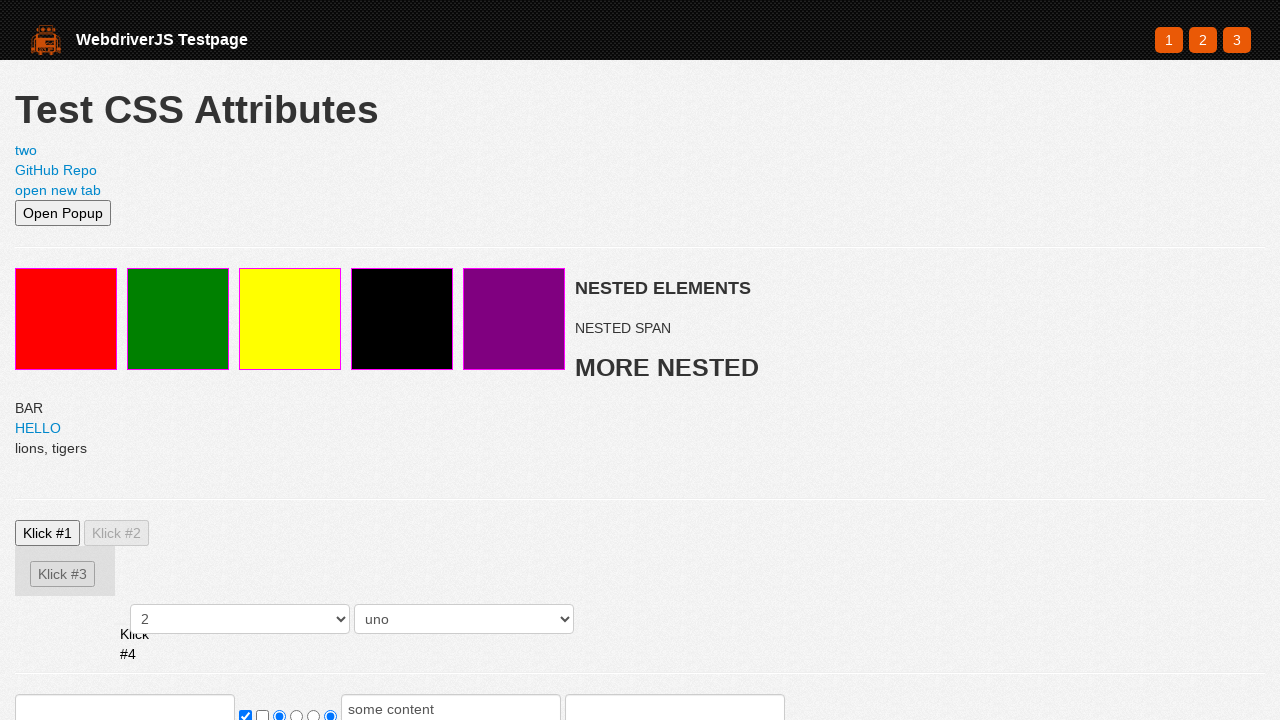

Verified page title matches expected value 'WebdriverJS Testpage'
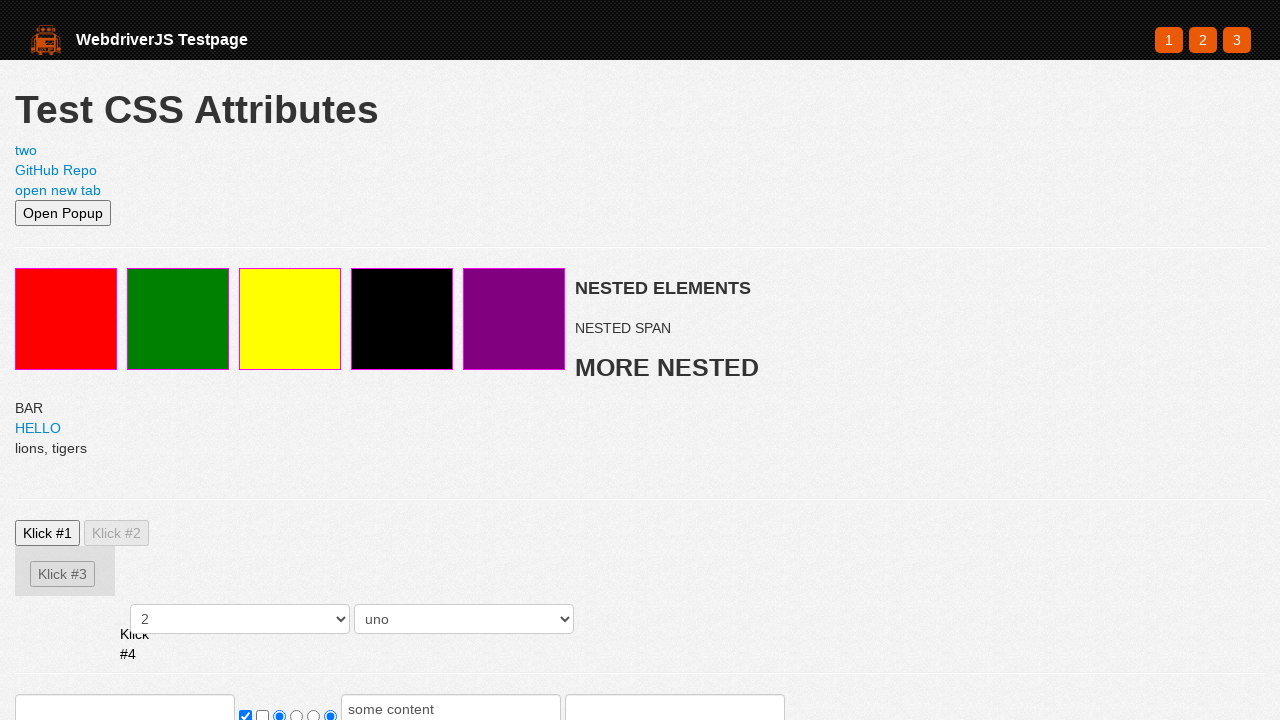

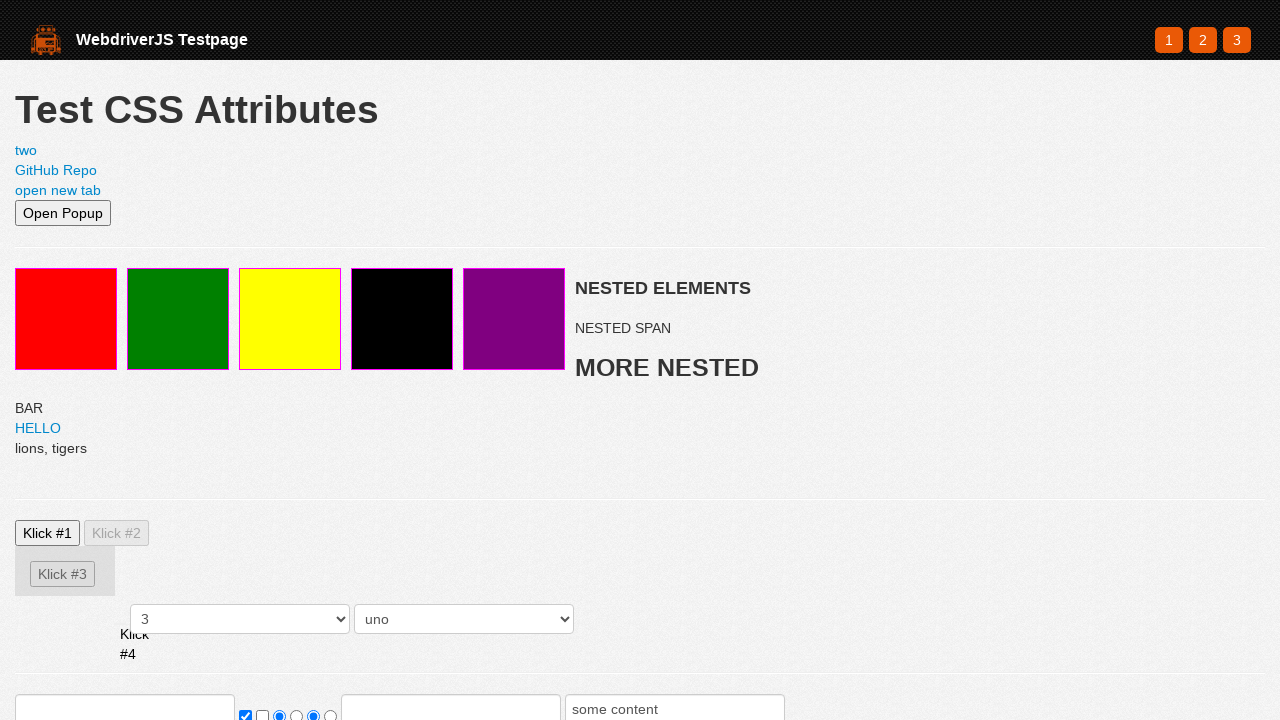